Navigates to a pet disease alerts map, scrolls down, and interacts with SVG map elements representing different US states

Starting URL: https://petdiseasealerts.org/forecast-map/#/

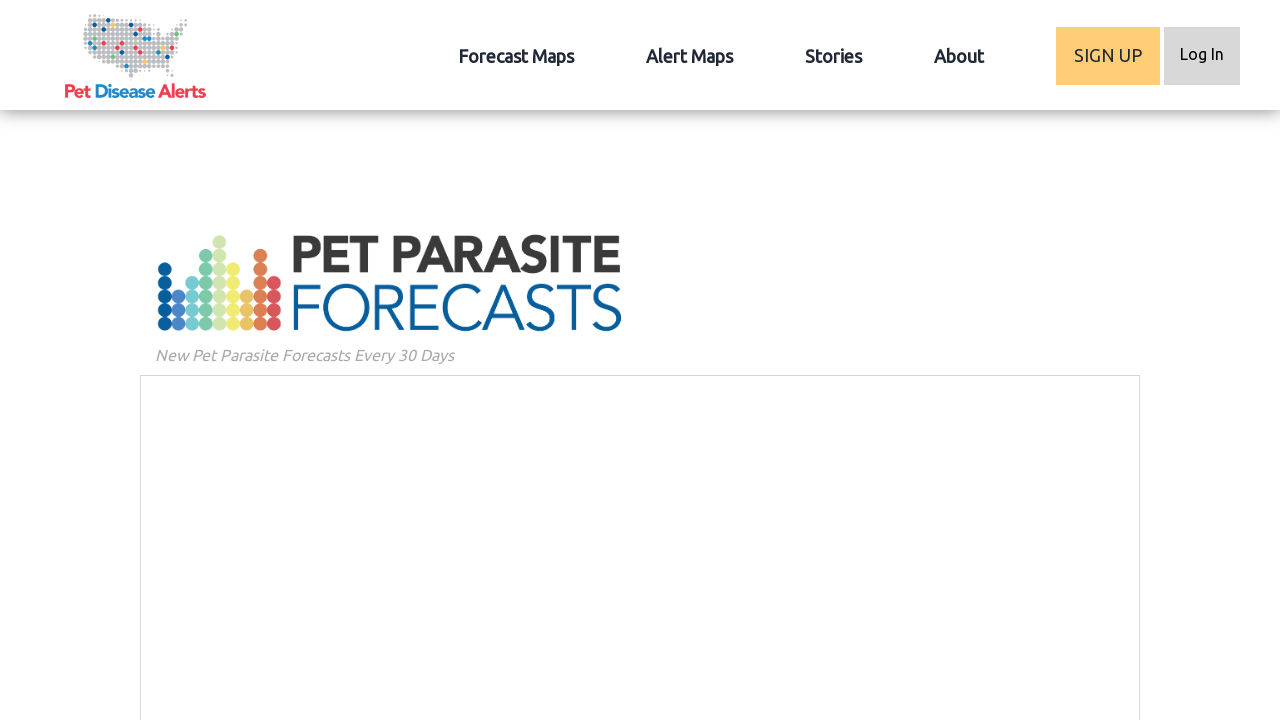

Scrolled down 400 pixels to view the map
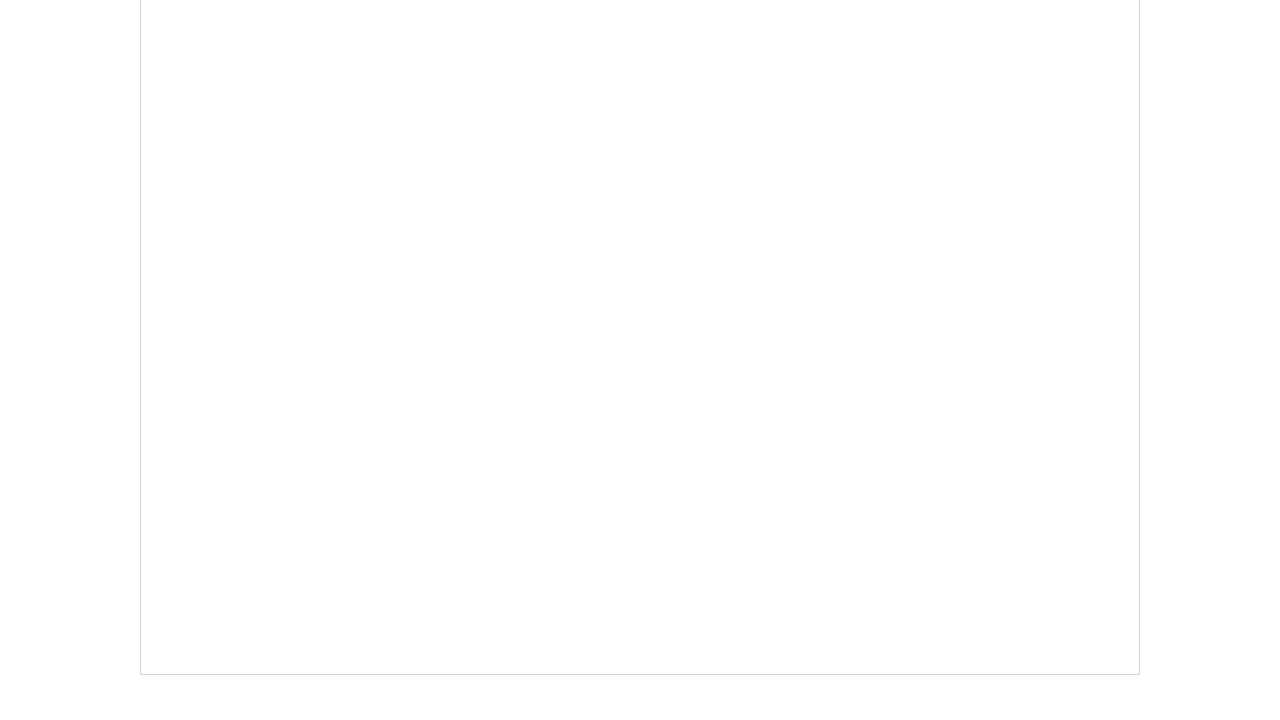

Waited 1000ms for the map to fully load
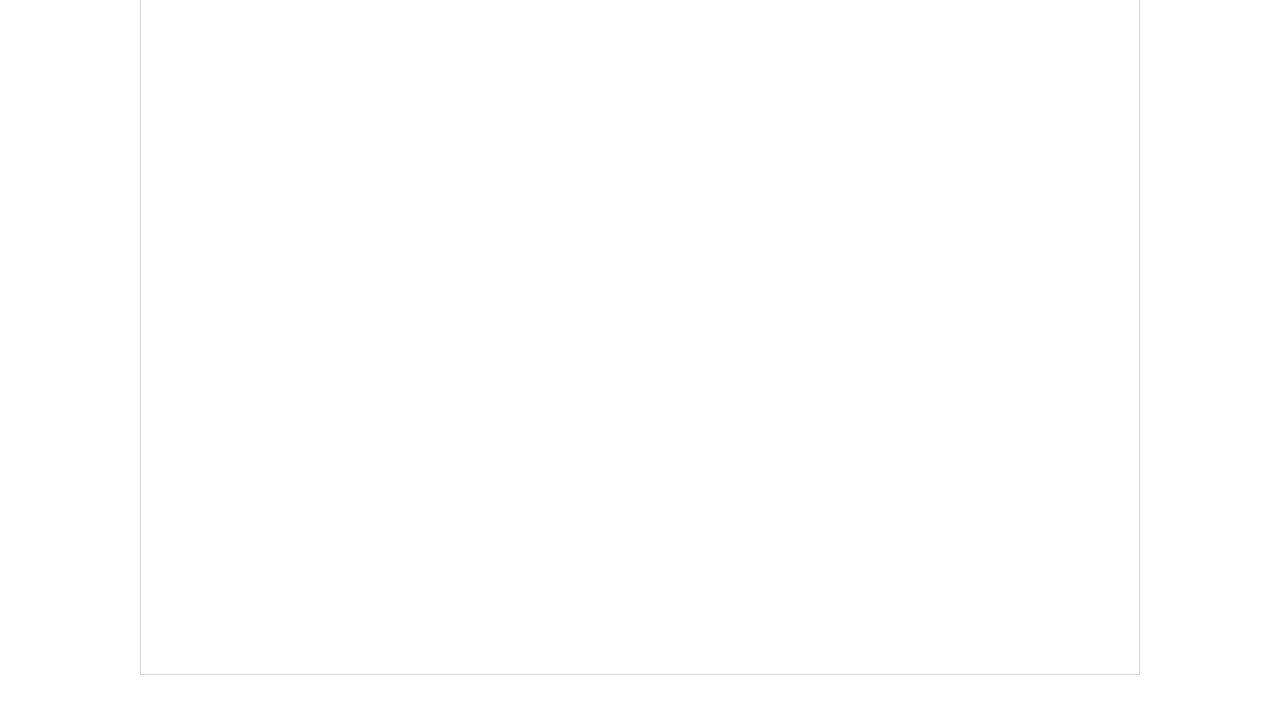

Located all SVG region path elements representing US states
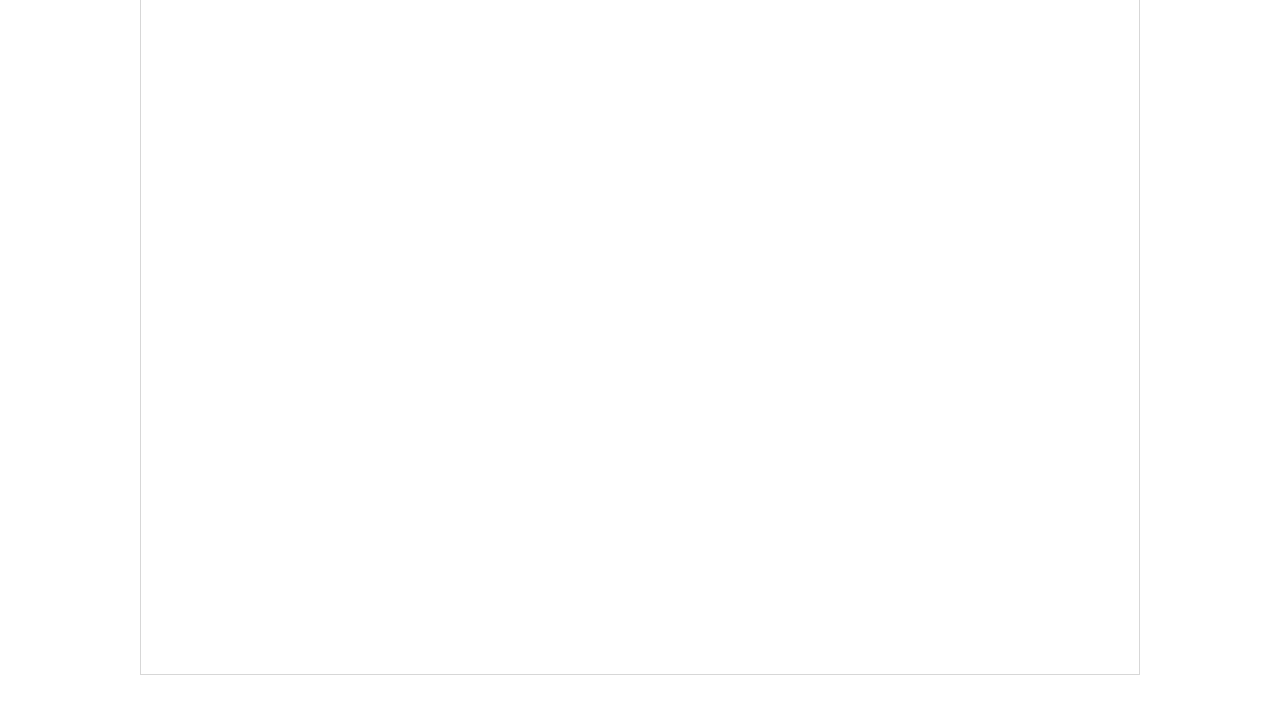

Found 0 regions on the pet disease alerts map
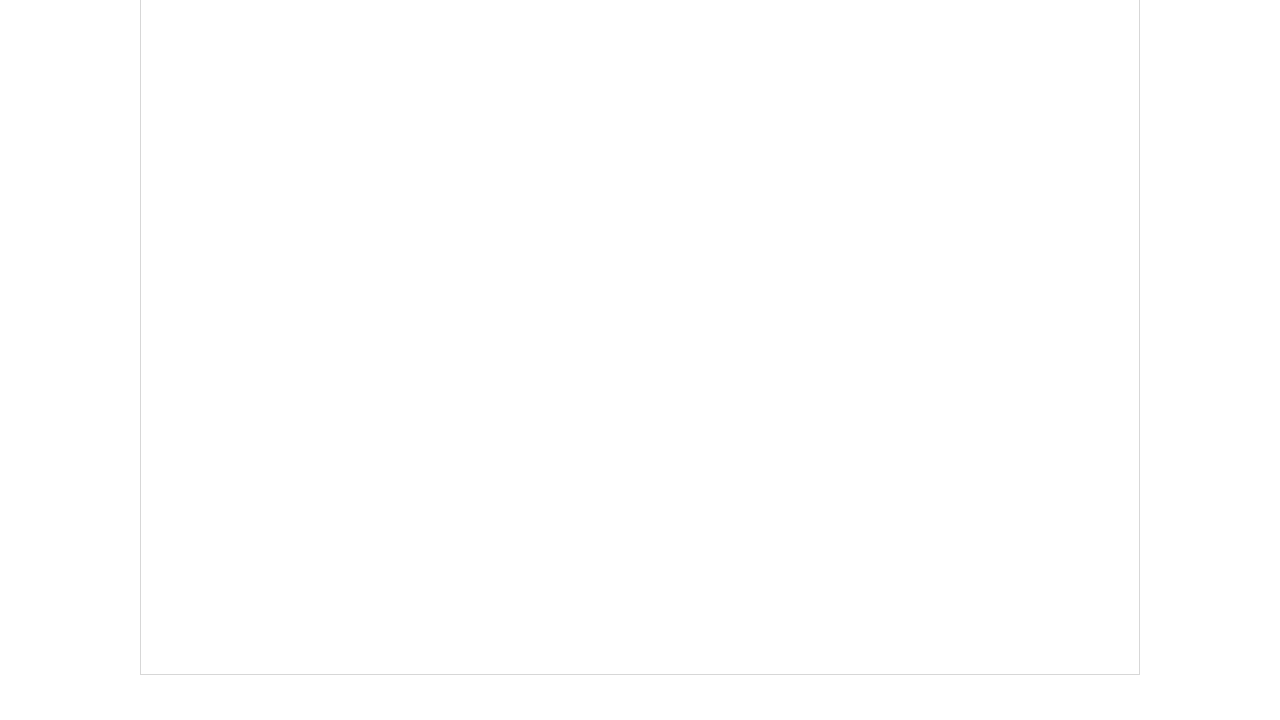

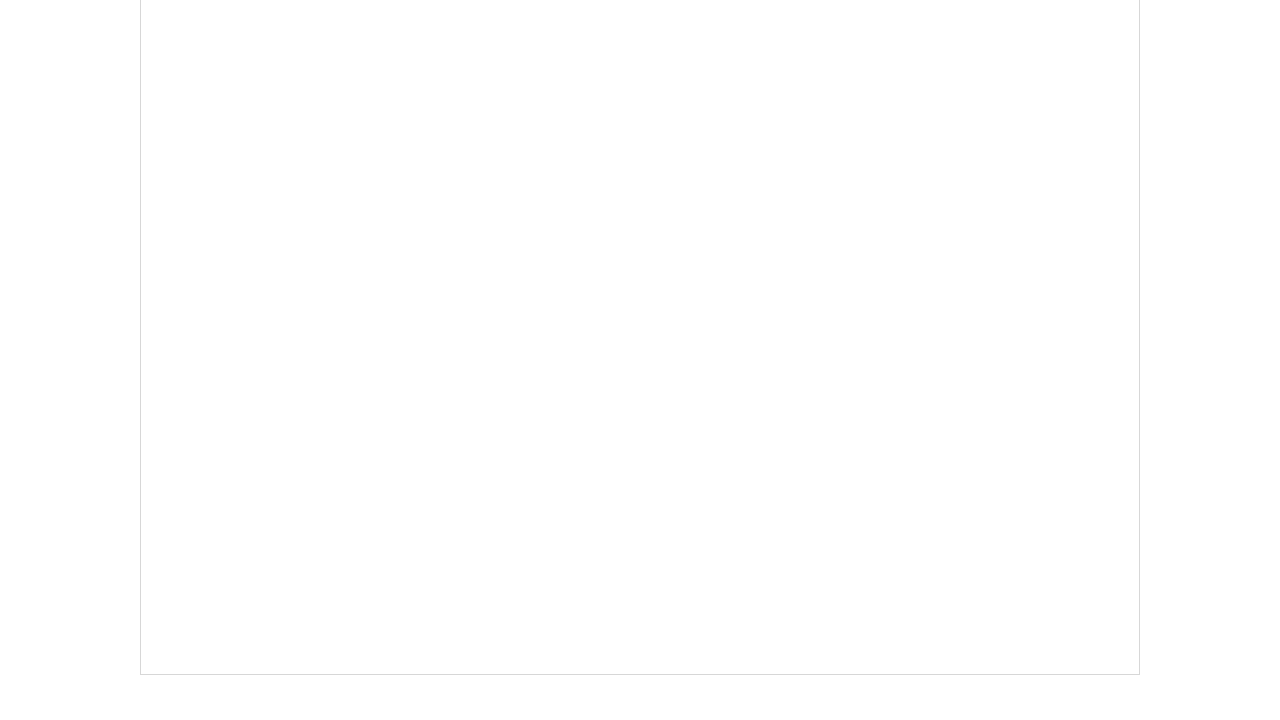